Tests web table sorting functionality by clicking on a column header and verifying that the data is sorted correctly

Starting URL: https://rahulshettyacademy.com/seleniumPractise/#/offers

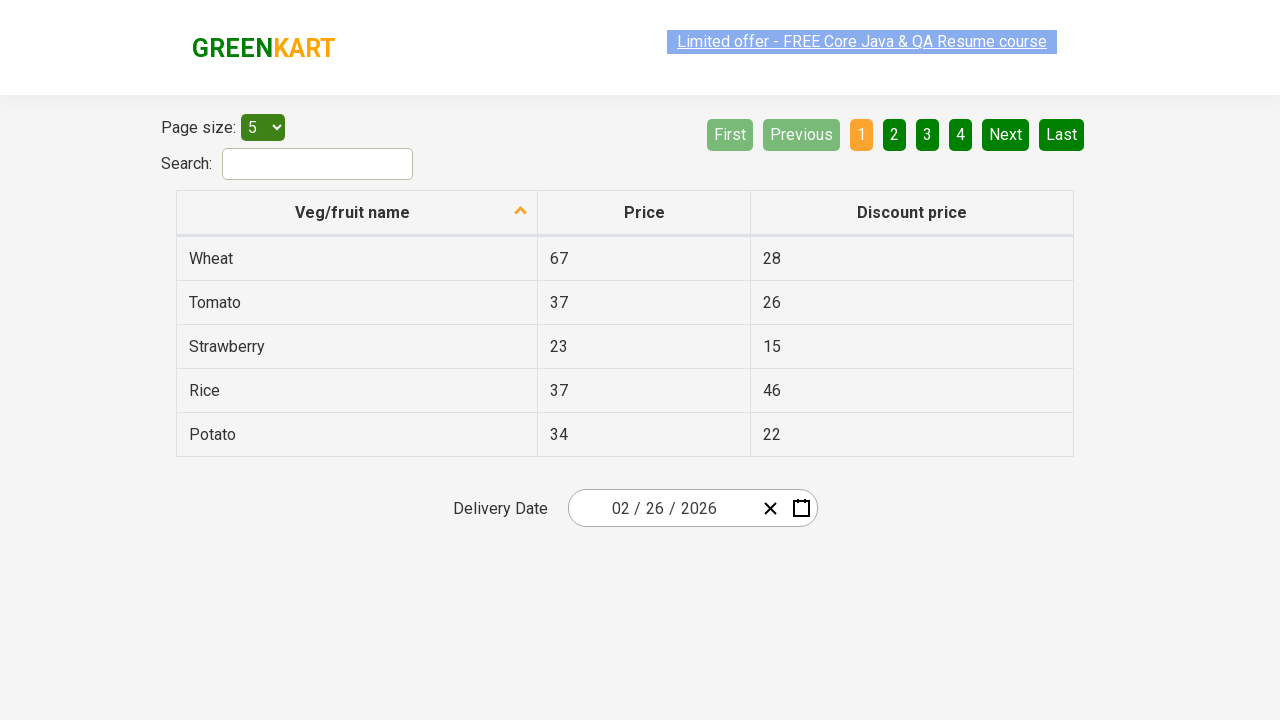

Clicked first column header to sort table at (357, 213) on xpath=//th[1]
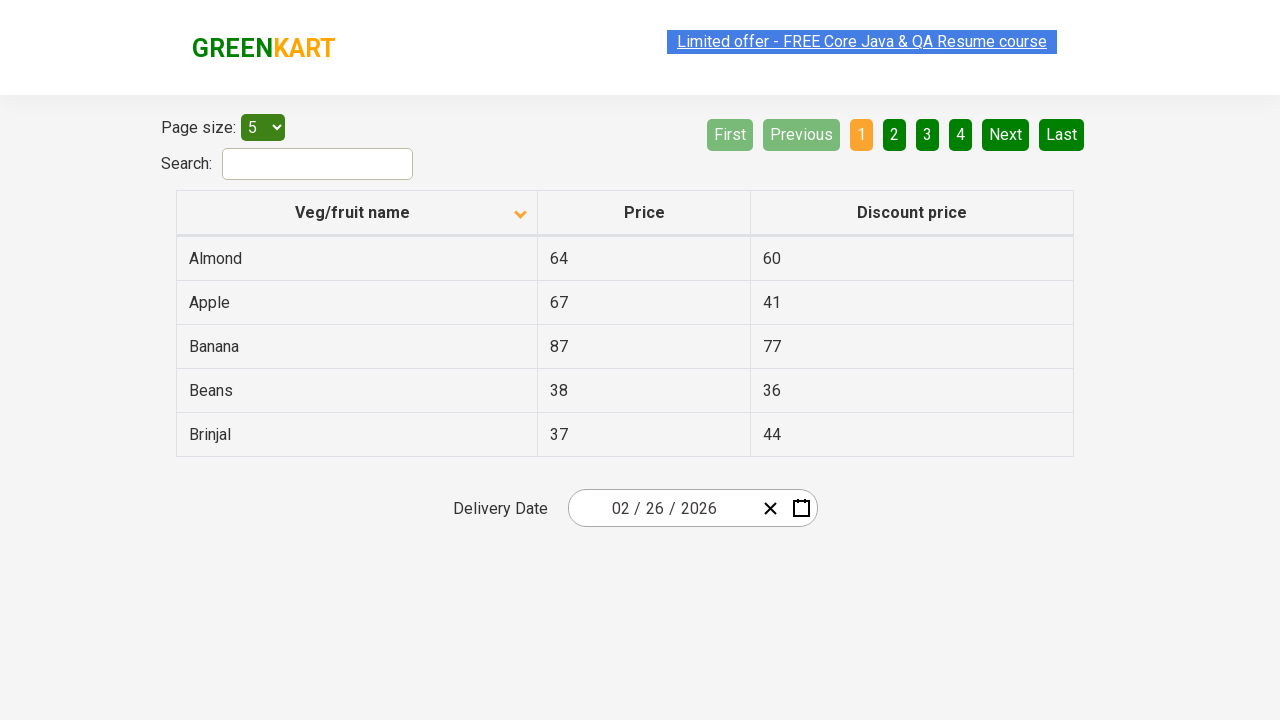

Waited 500ms for table to be sorted
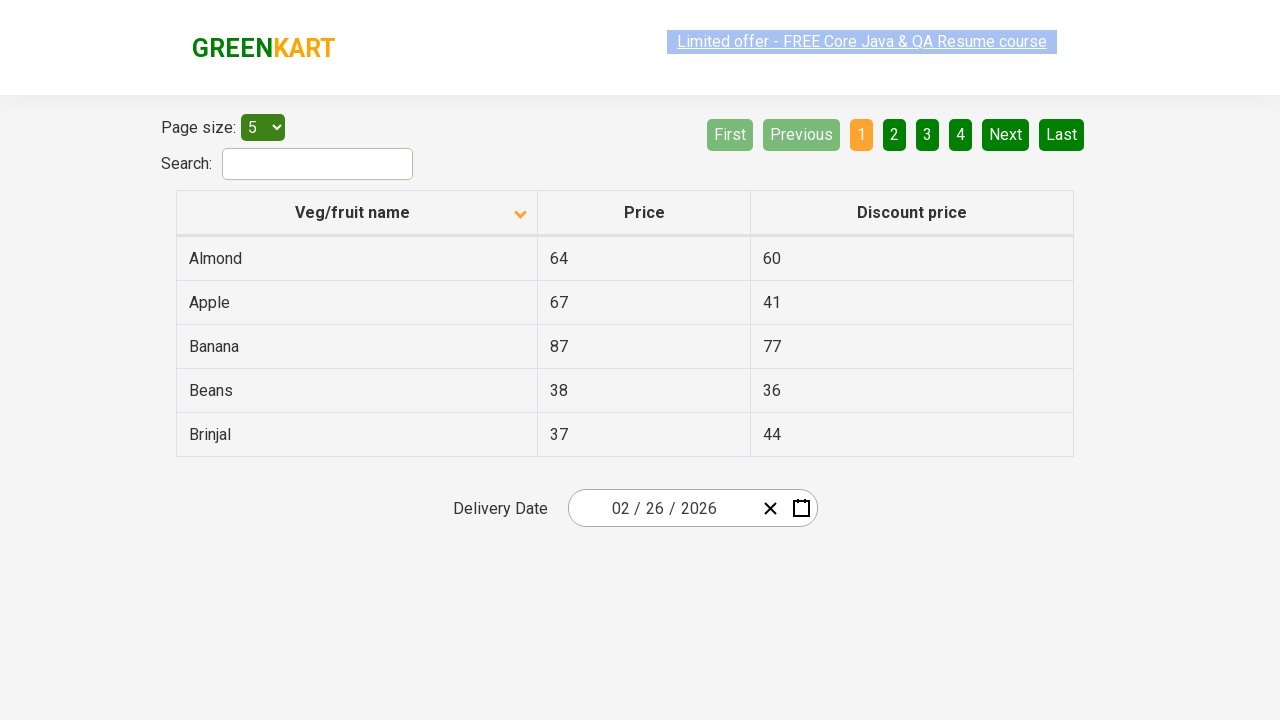

Retrieved all elements from first column
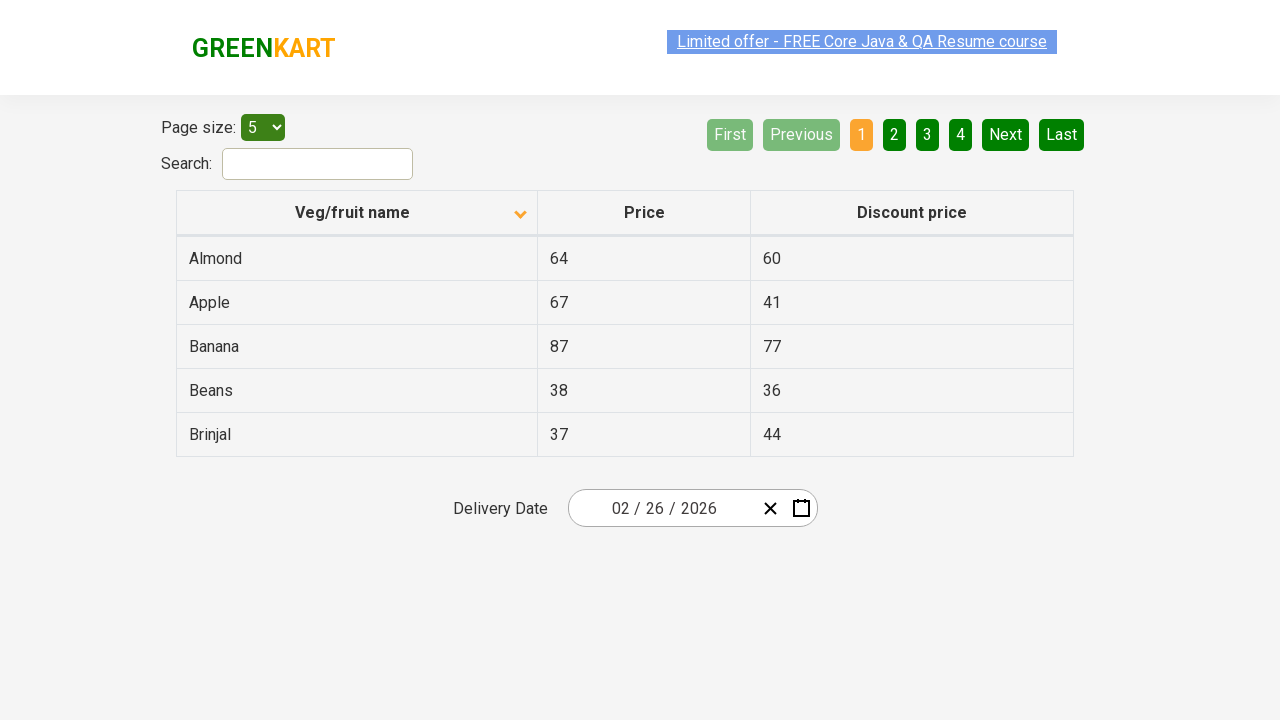

Extracted text content from all first column elements
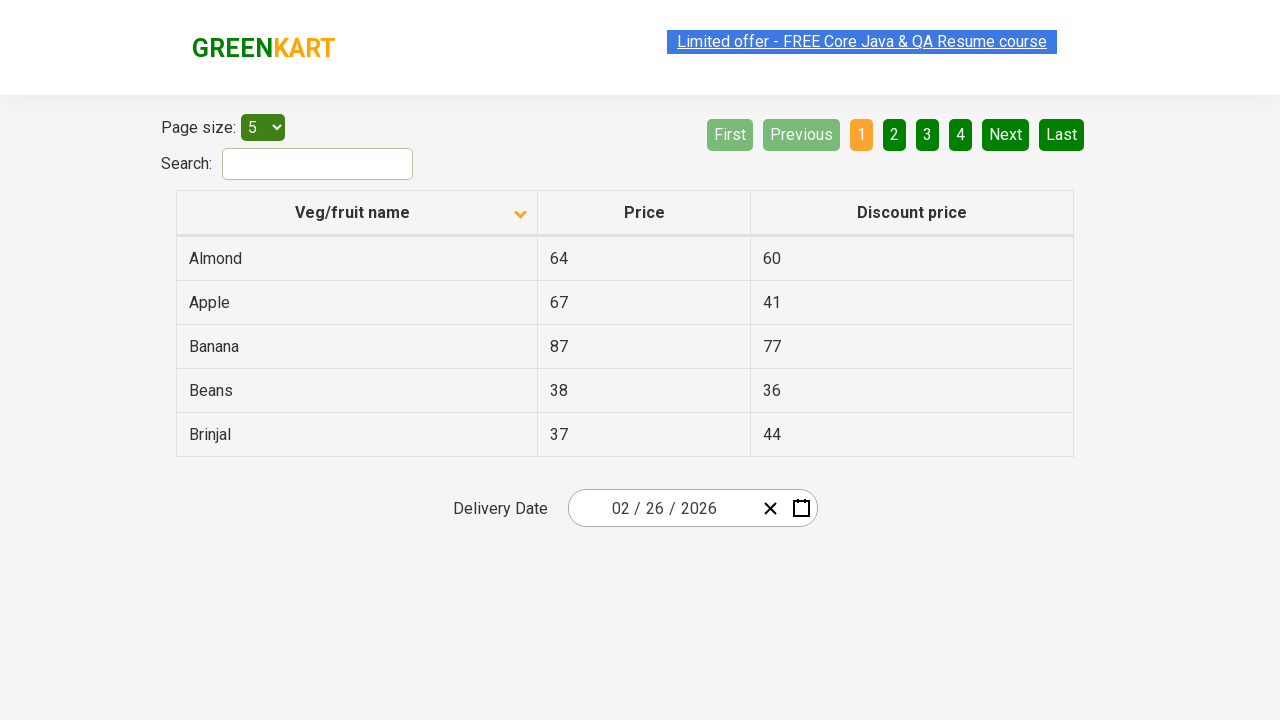

Created sorted version of the original list for comparison
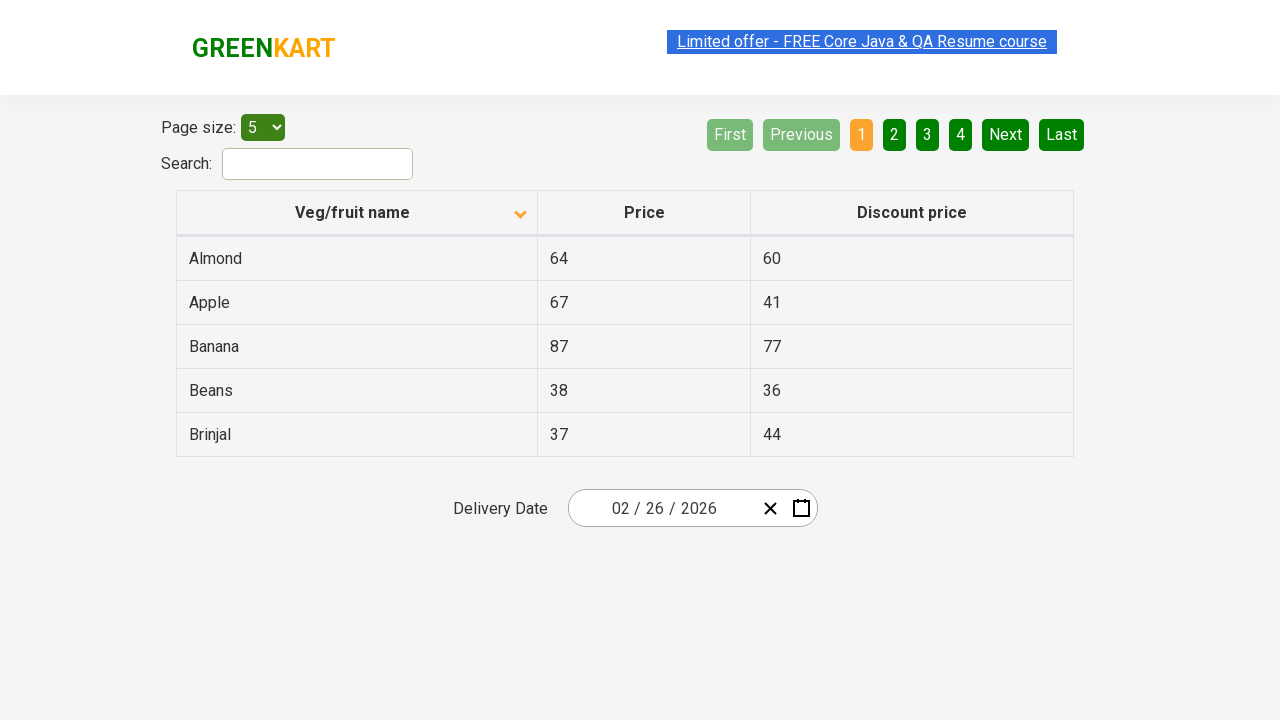

Verified that table is sorted correctly - assertion passed
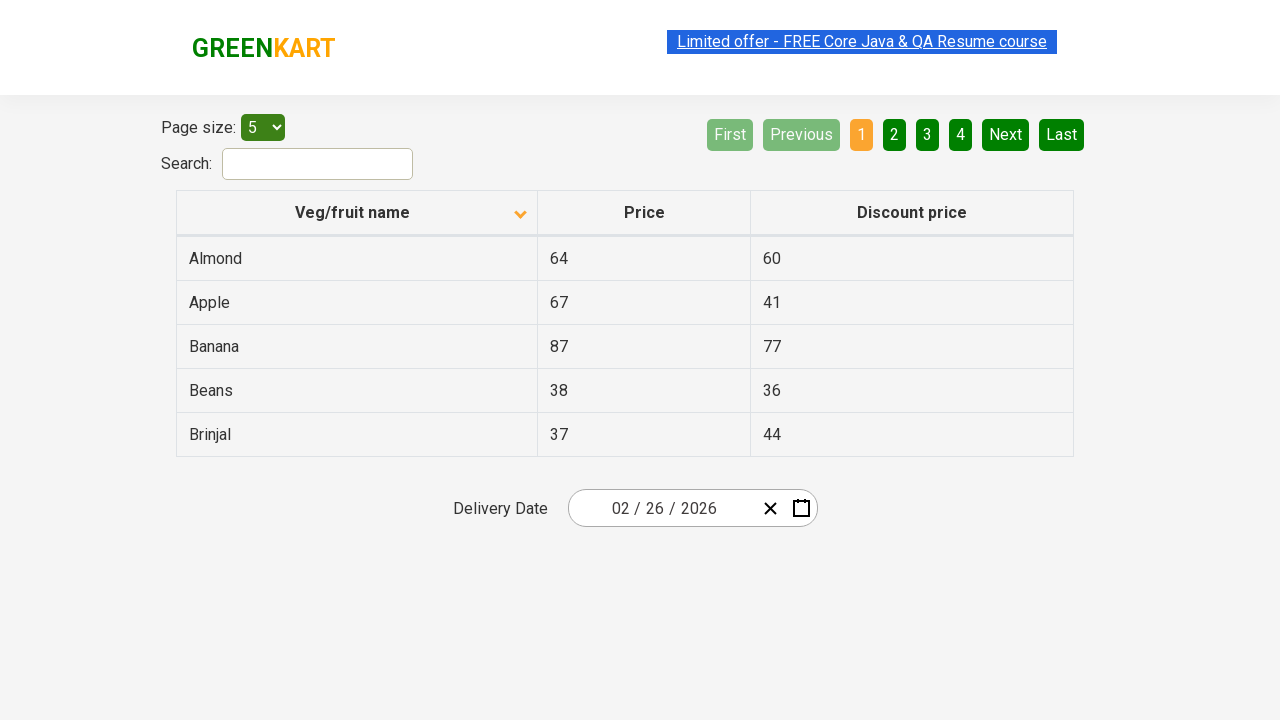

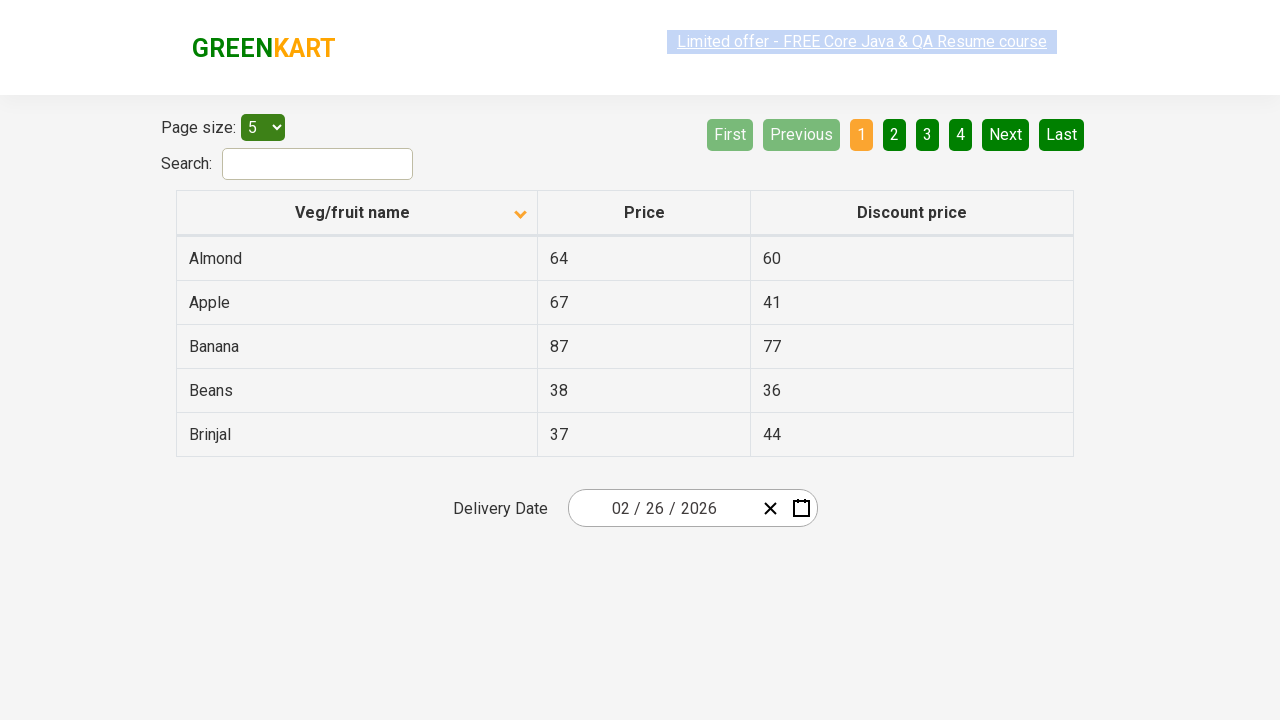